Tests file download functionality by navigating to a download page, clicking the first download link, and verifying a download is initiated.

Starting URL: http://the-internet.herokuapp.com/download

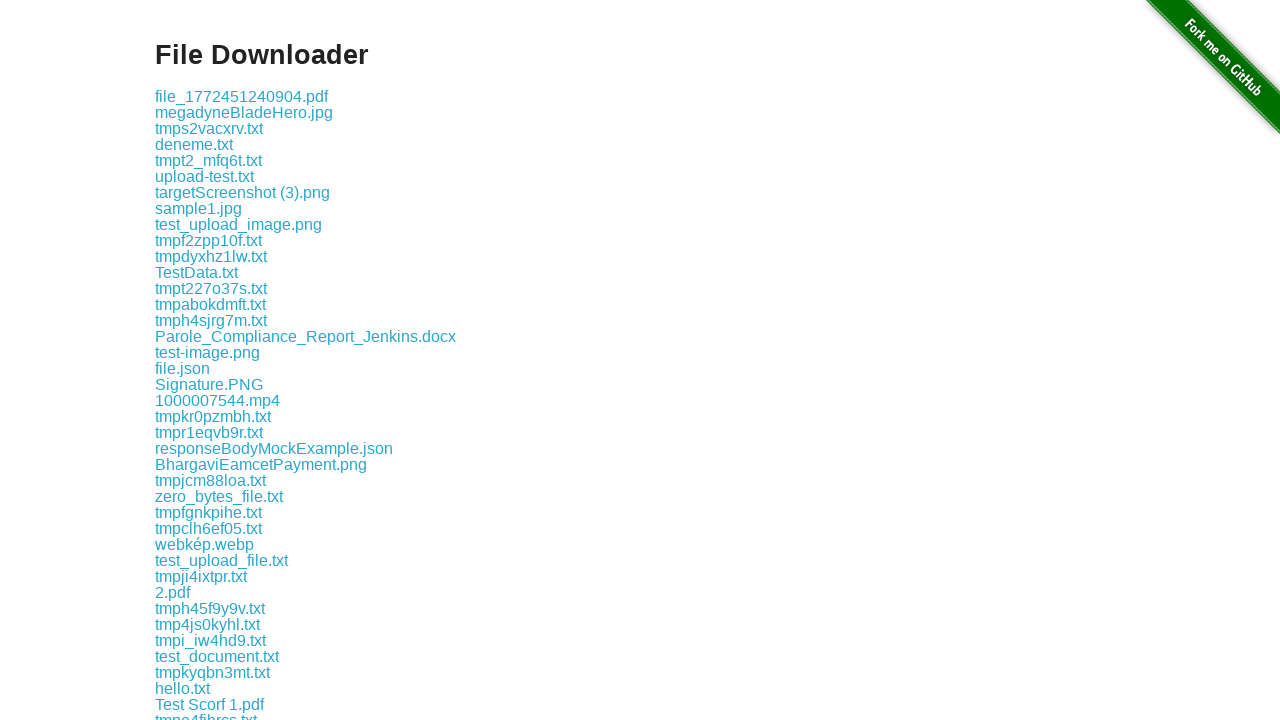

Clicked the first download link on the page at (242, 96) on .example a >> nth=0
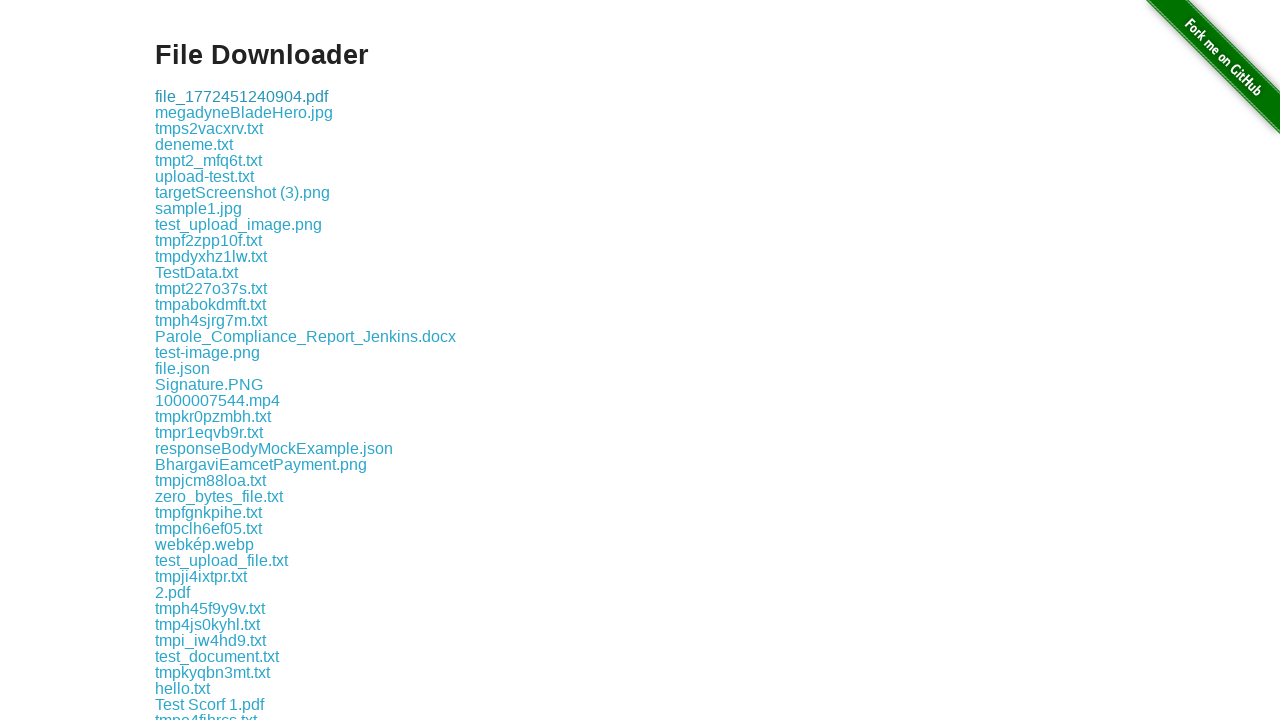

Waited 1 second for download to initiate
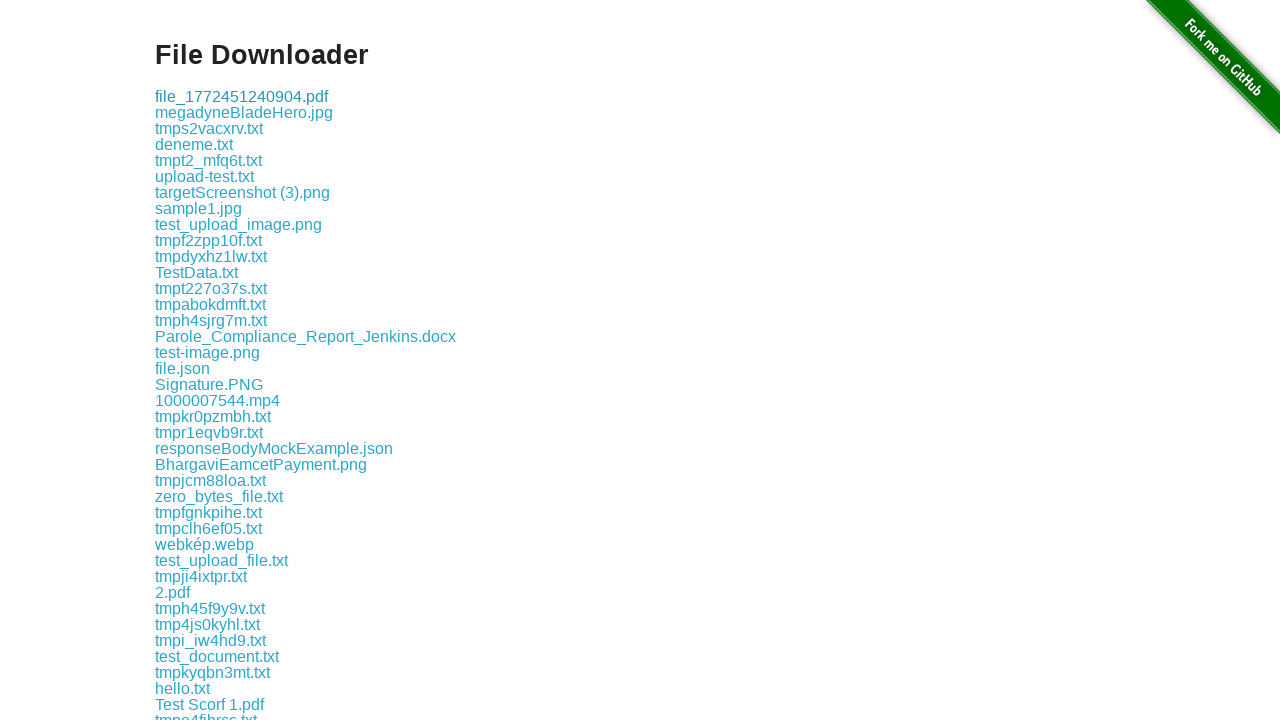

Verified the first download link is visible
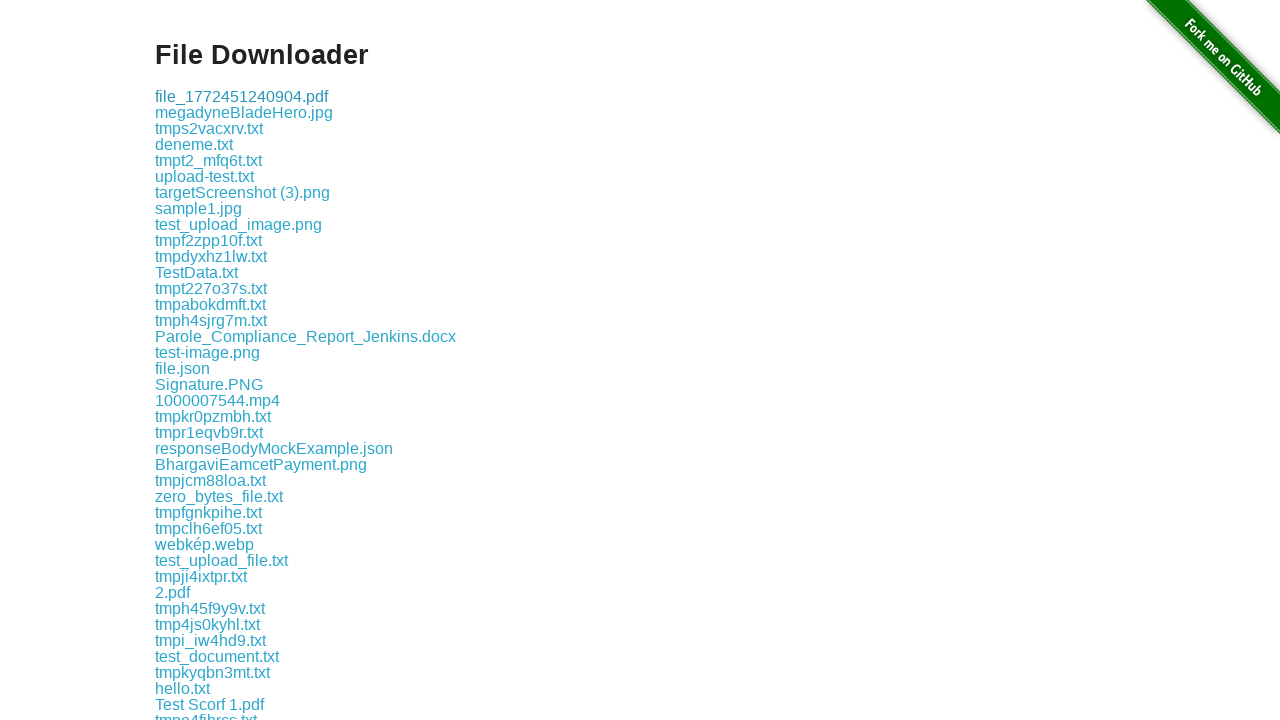

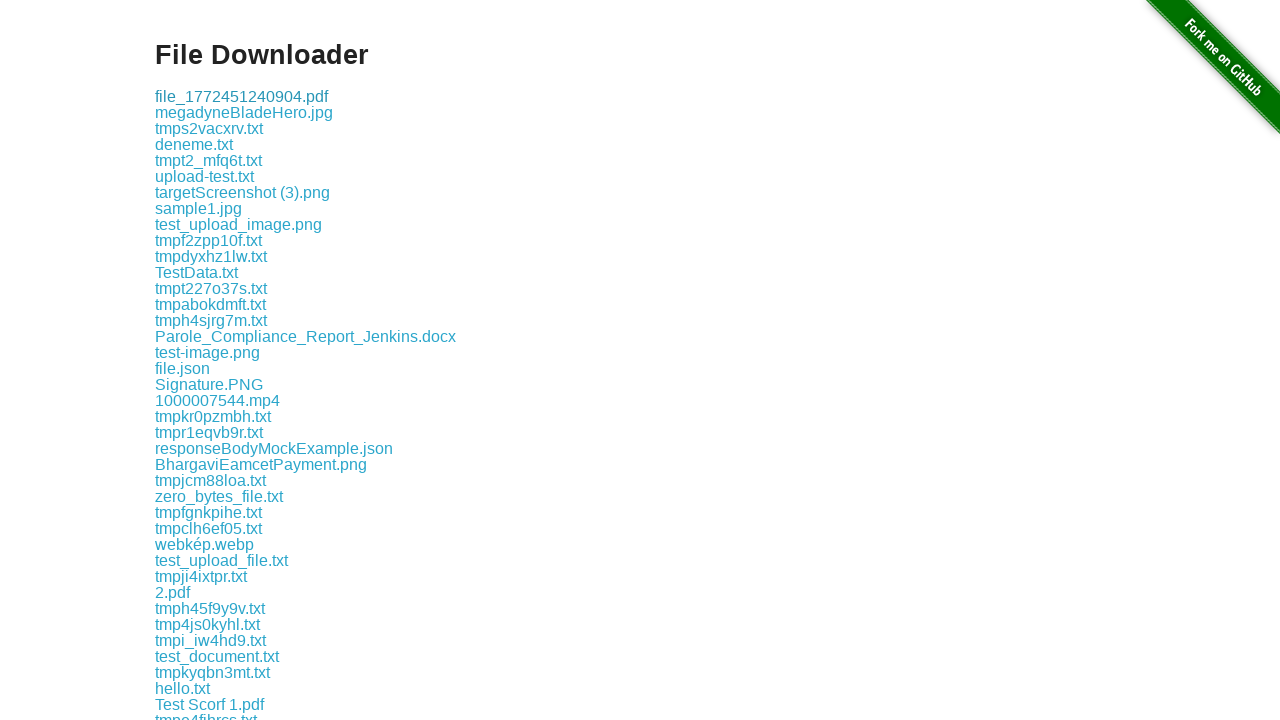